Navigates to the DemoQA homepage and verifies the page loads by checking the page title and URL are accessible.

Starting URL: https://demoqa.com/

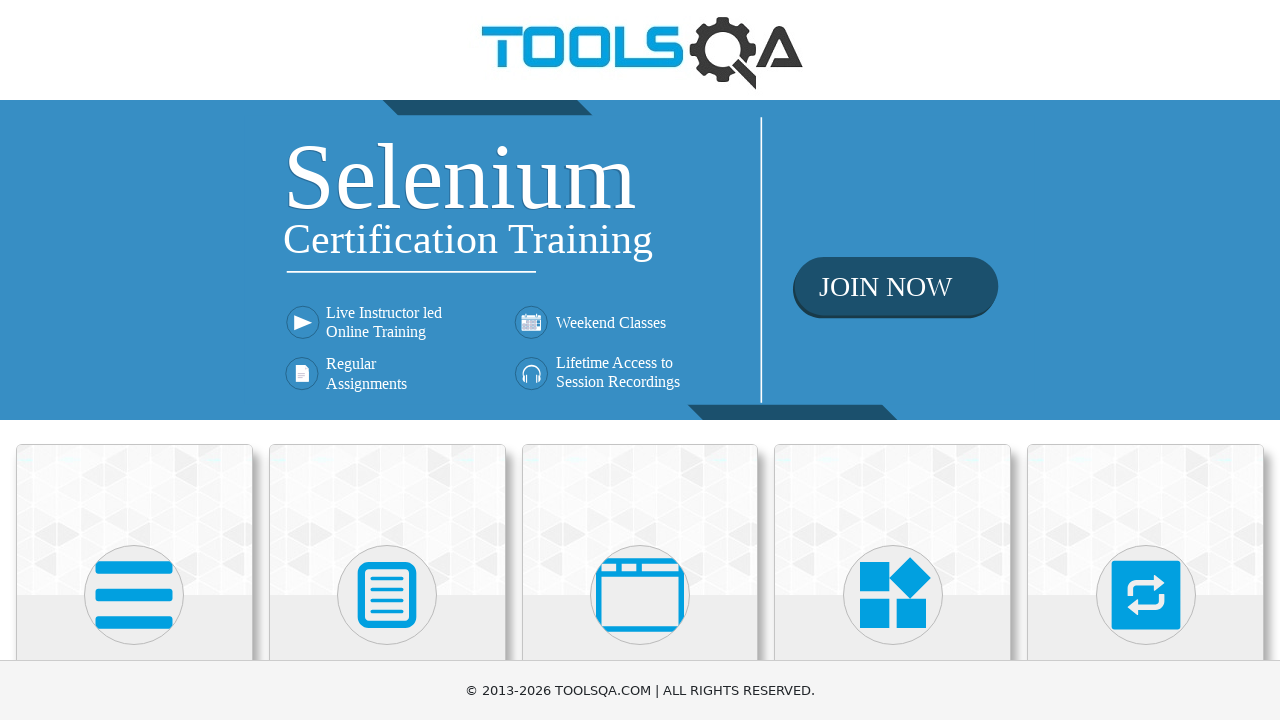

Navigated to DemoQA homepage
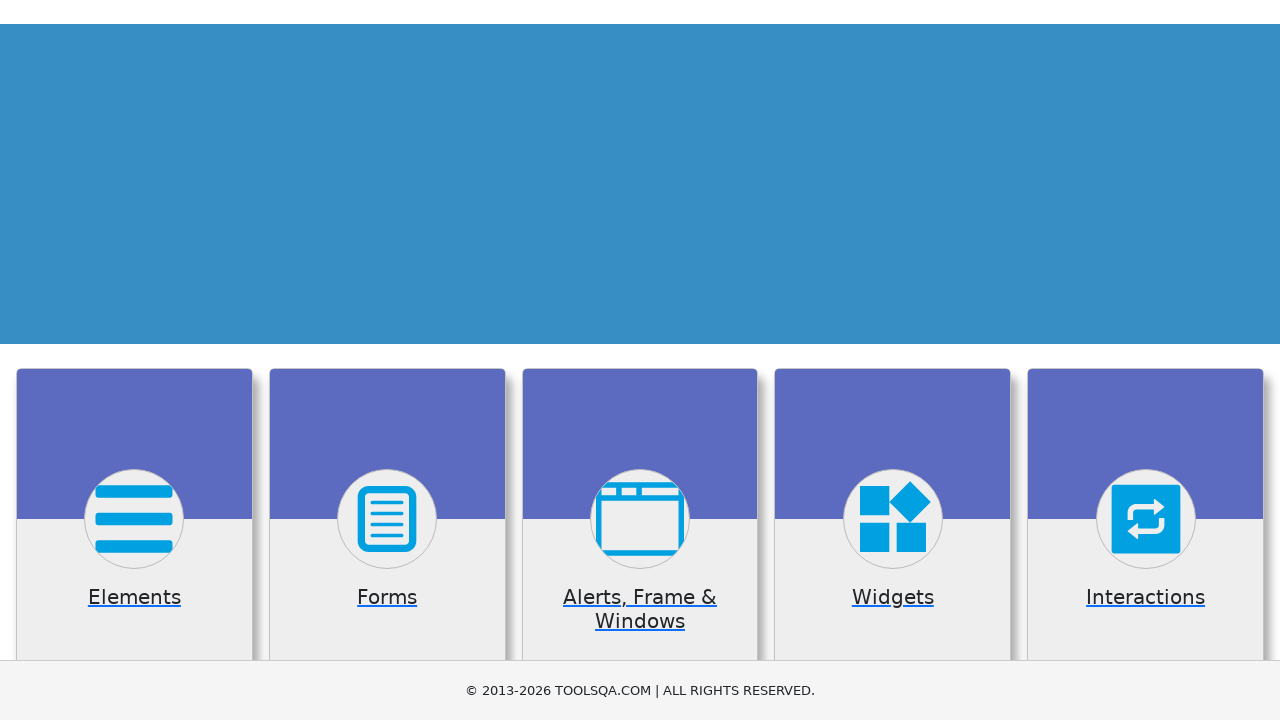

Page DOM content loaded
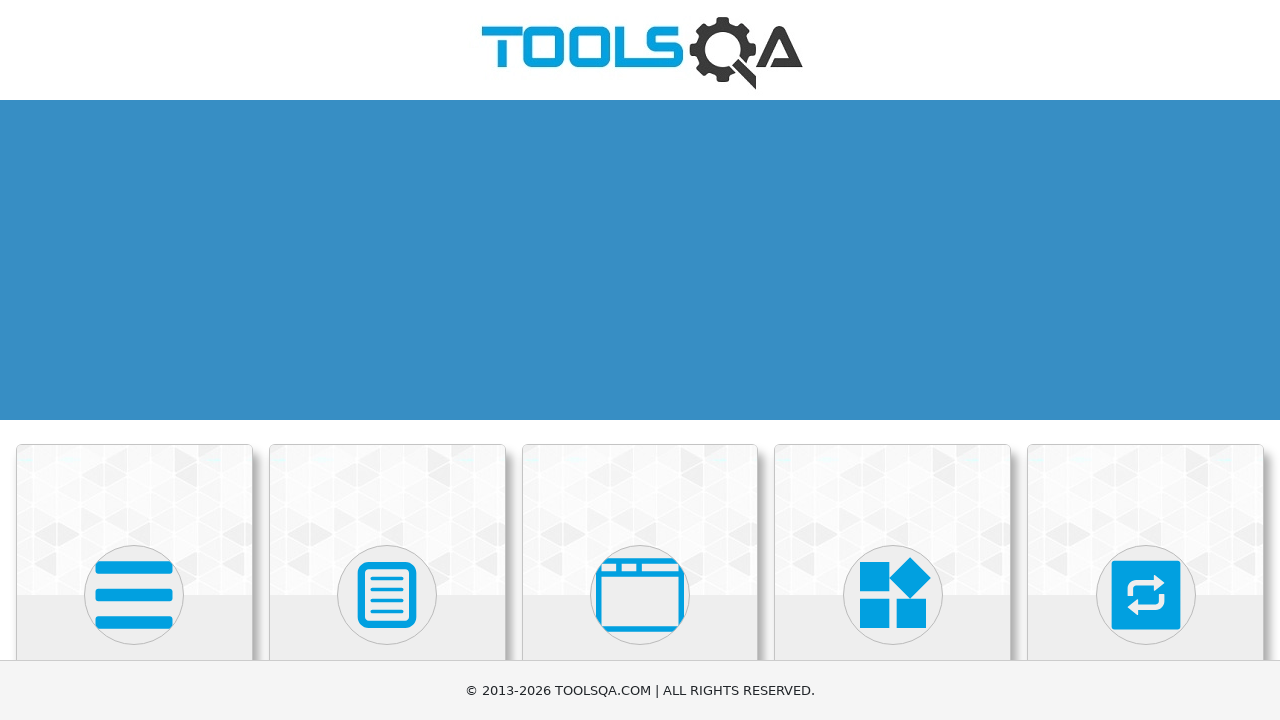

Verified page title is present
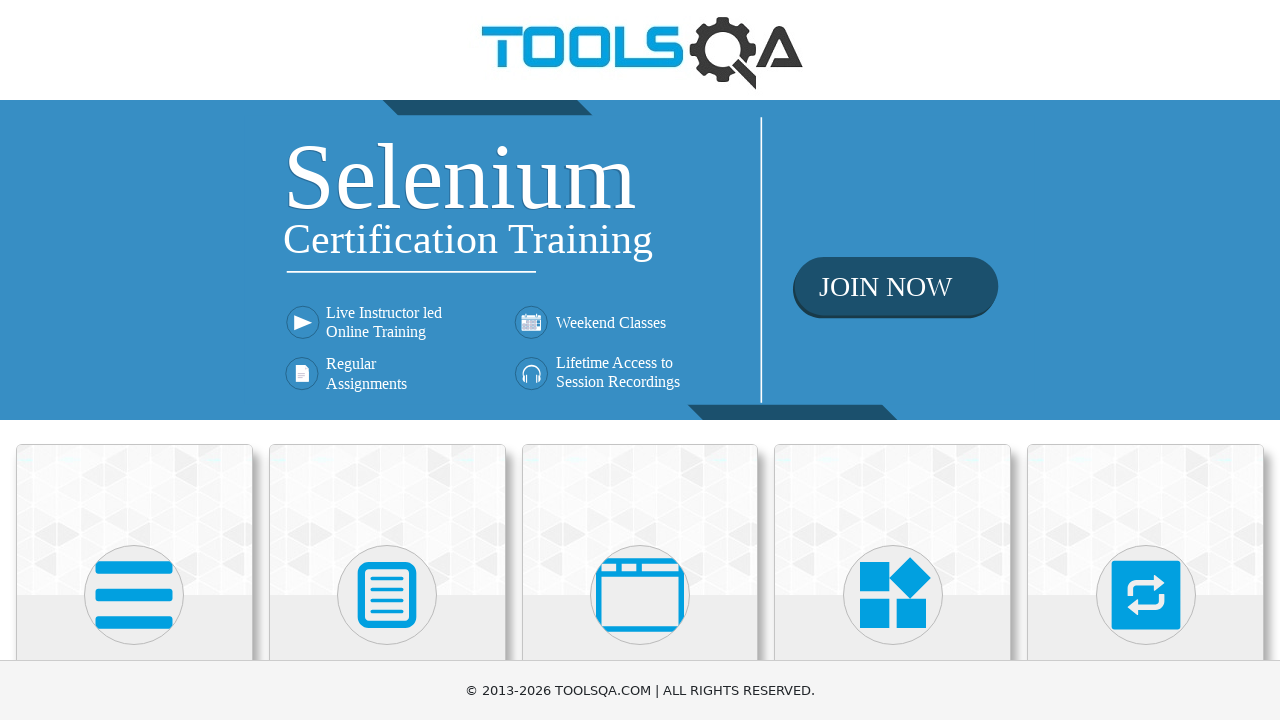

Verified URL contains 'demoqa.com'
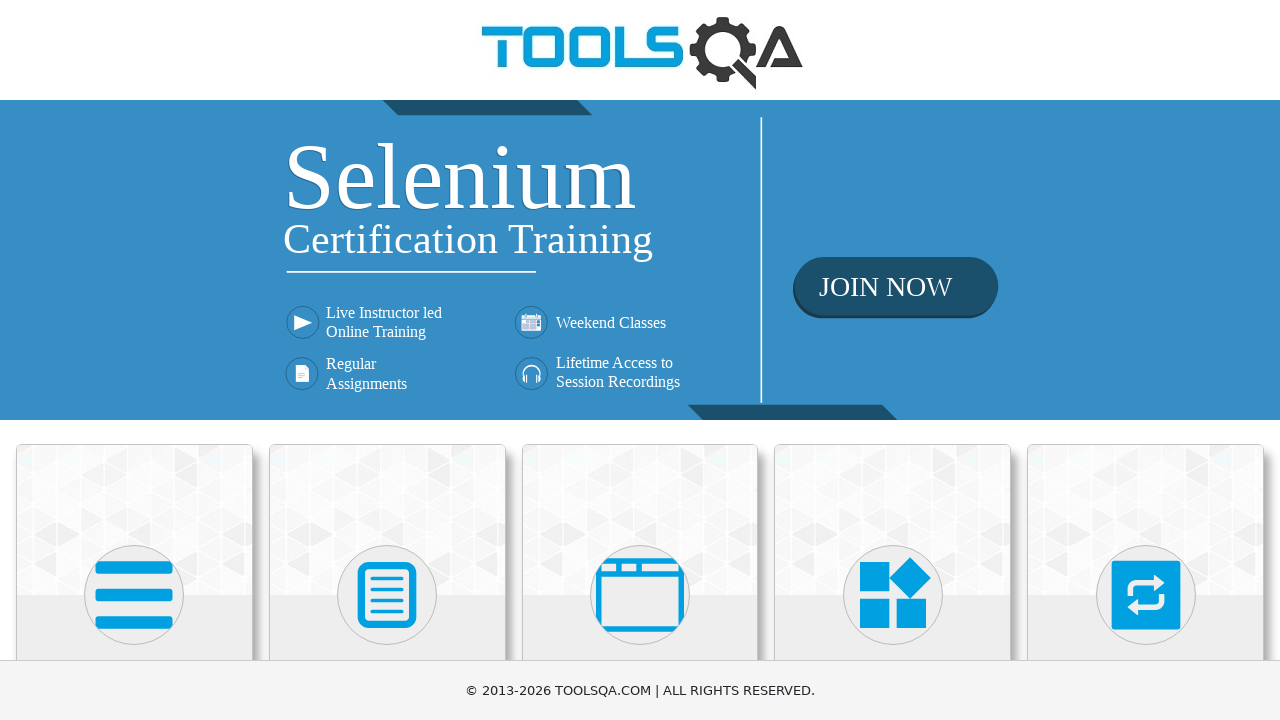

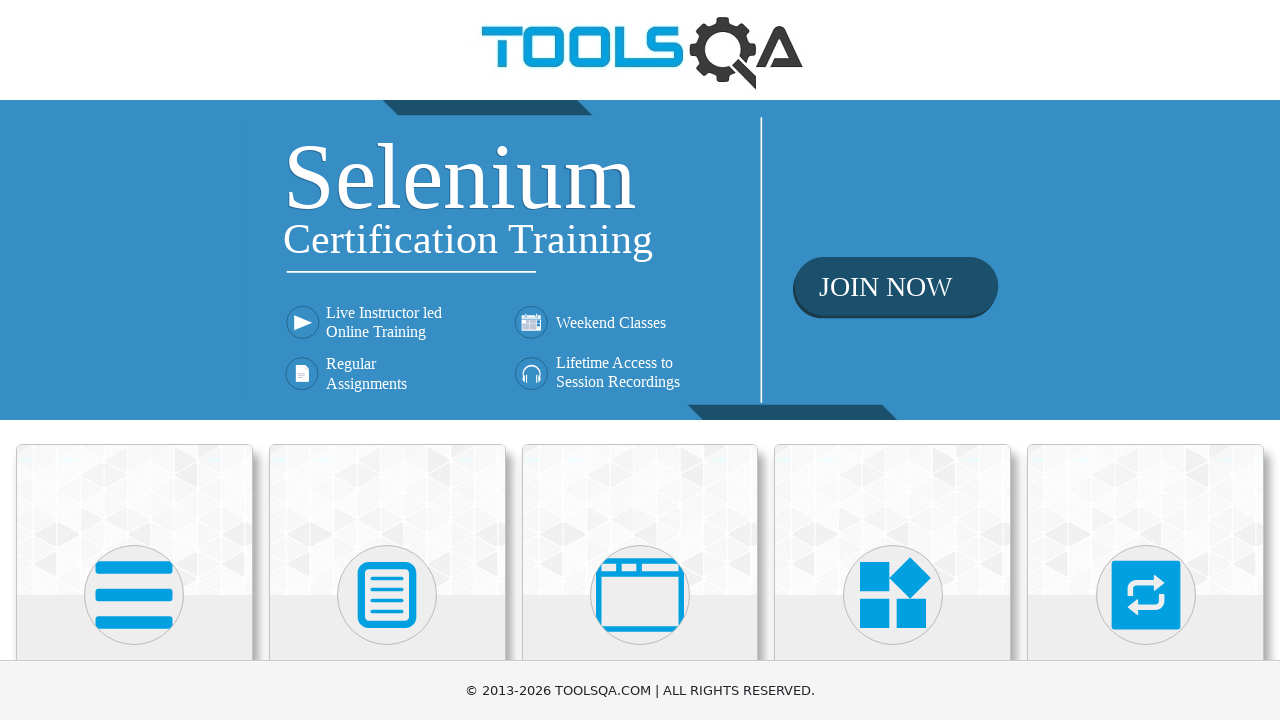